Tests radio button functionality including enabling disabled radio buttons, selecting different radio button options, and getting values from radio button groups

Starting URL: https://syntaxprojects.com/basic-radiobutton-demo.php

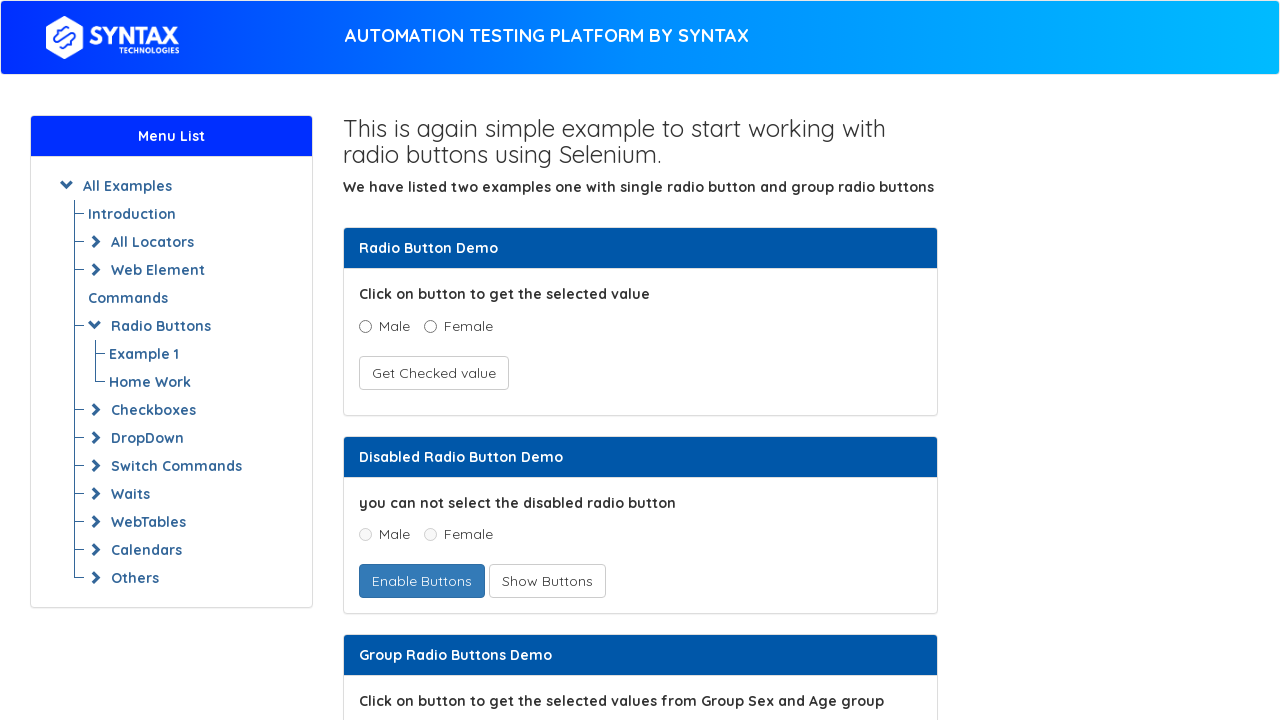

Clicked Male radio button in the first group at (365, 326) on xpath=//input[@value='Male' and @name='optradio']
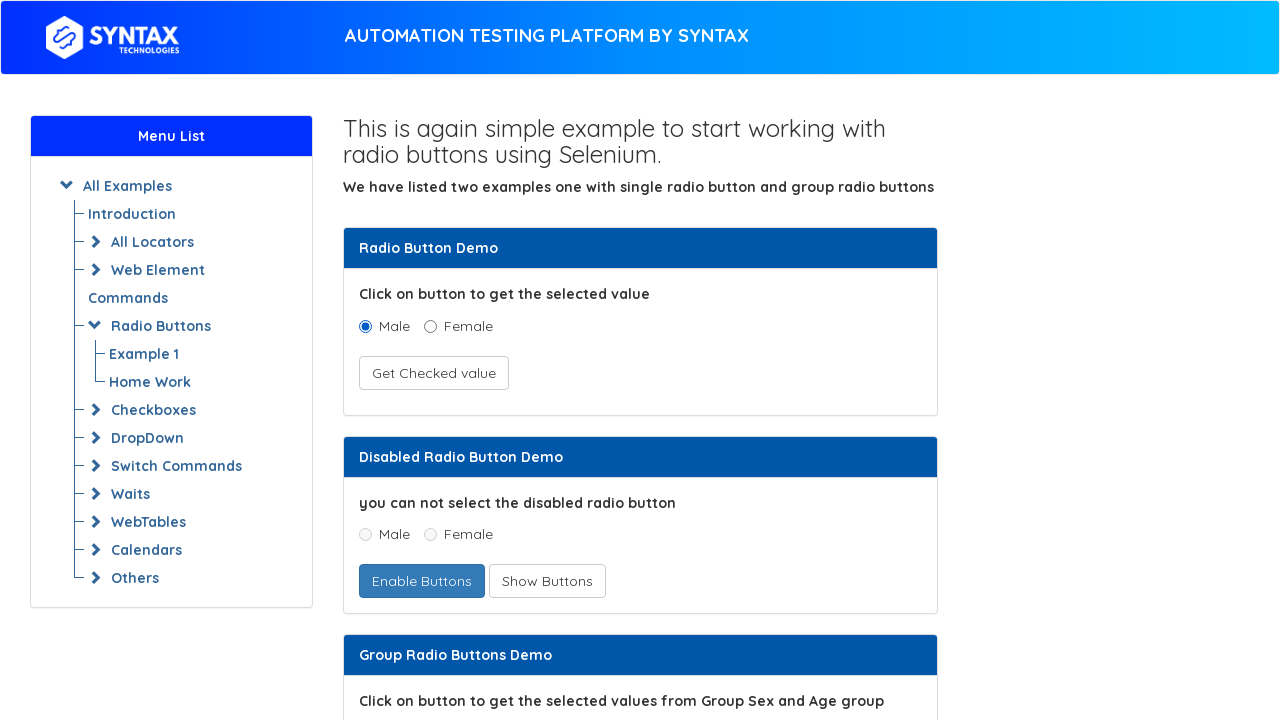

Clicked the enable button to enable disabled radio button at (422, 581) on xpath=//button[@id='enabledradio']
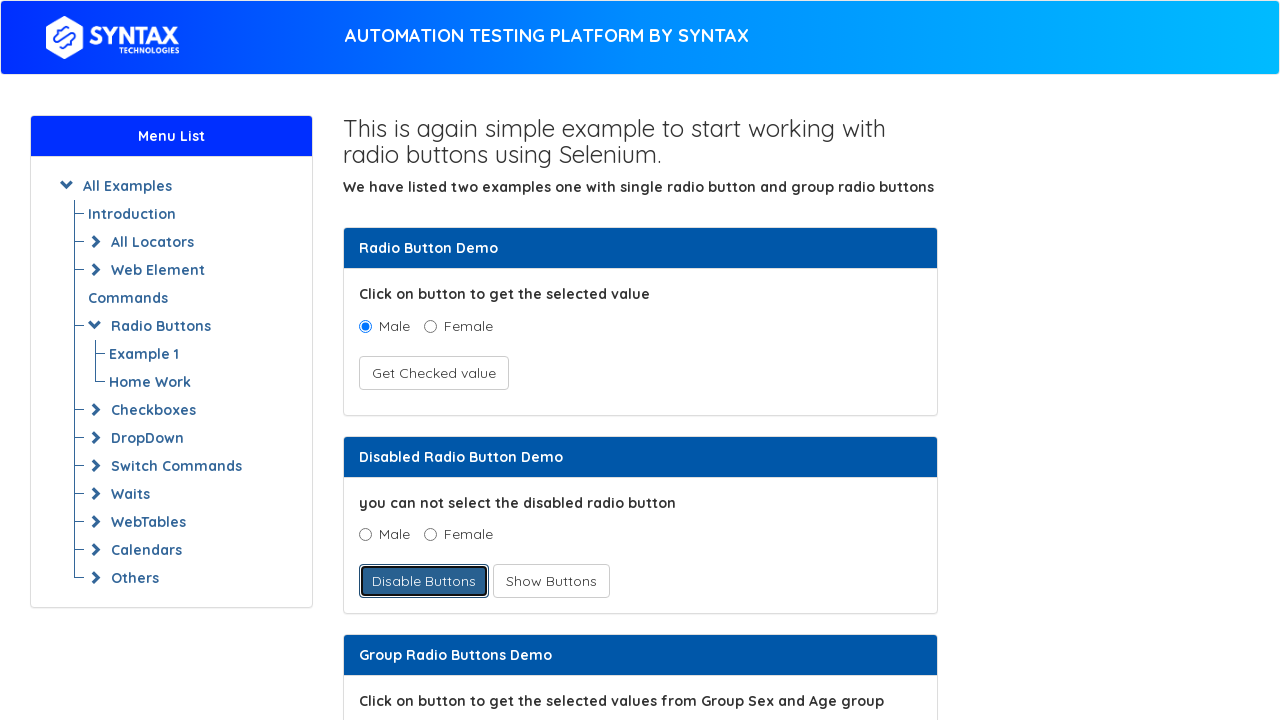

Clicked Male option after enabling the radio button at (365, 535) on xpath=//input[@value='gender-male']
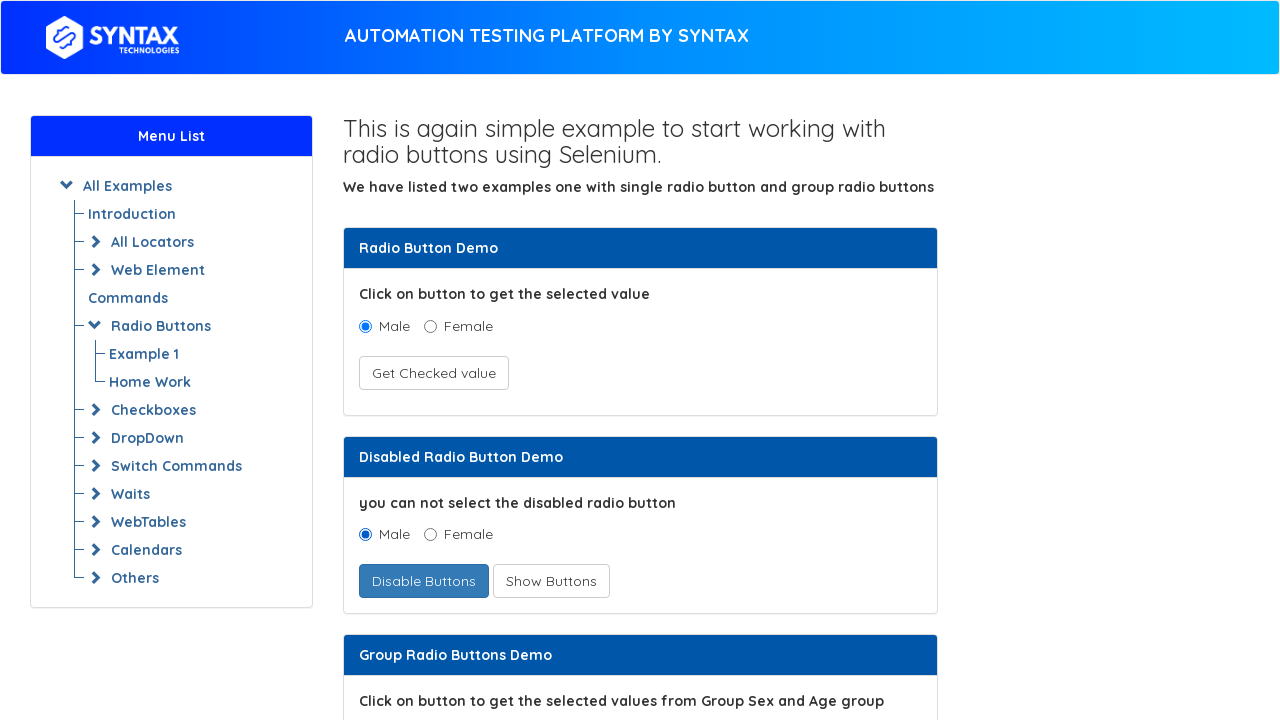

Clicked Male in the Radio Button Group at (365, 360) on xpath=//input[@value='Male' and @name='gender']
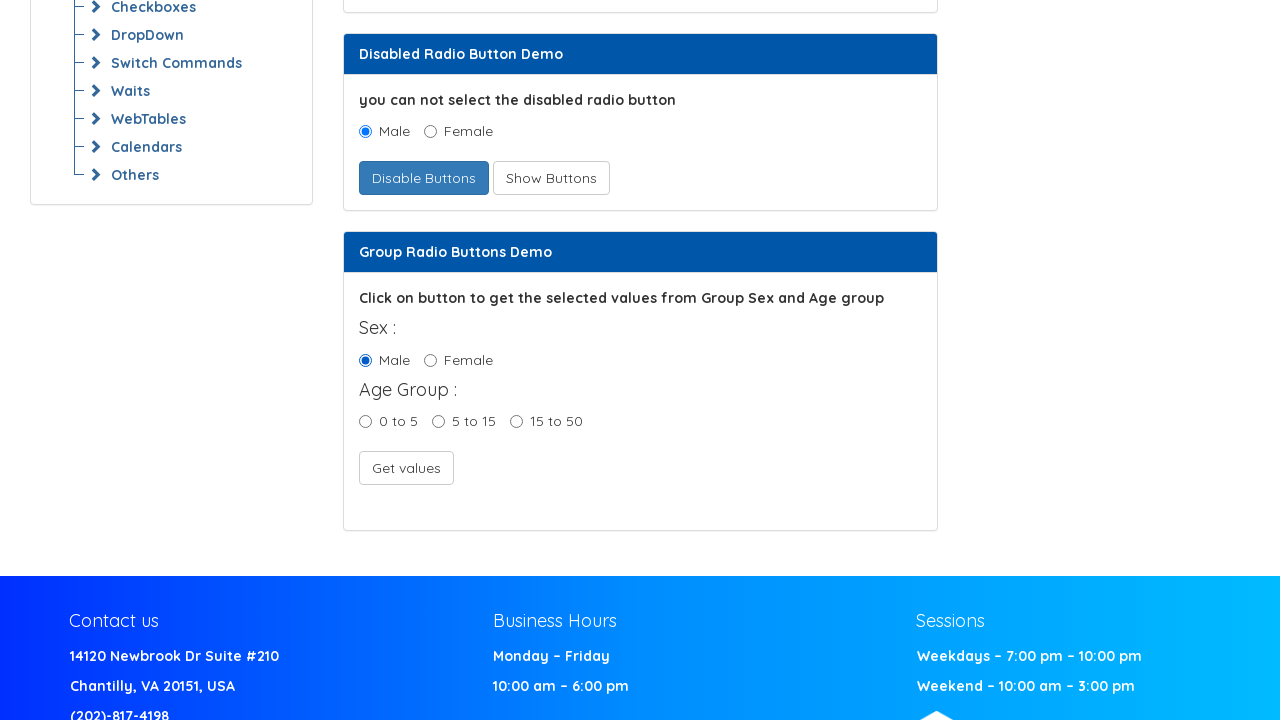

Selected age group '15 - 50' from age group radio buttons at (516, 421) on xpath=//input[@name='ageGroup'] >> nth=2
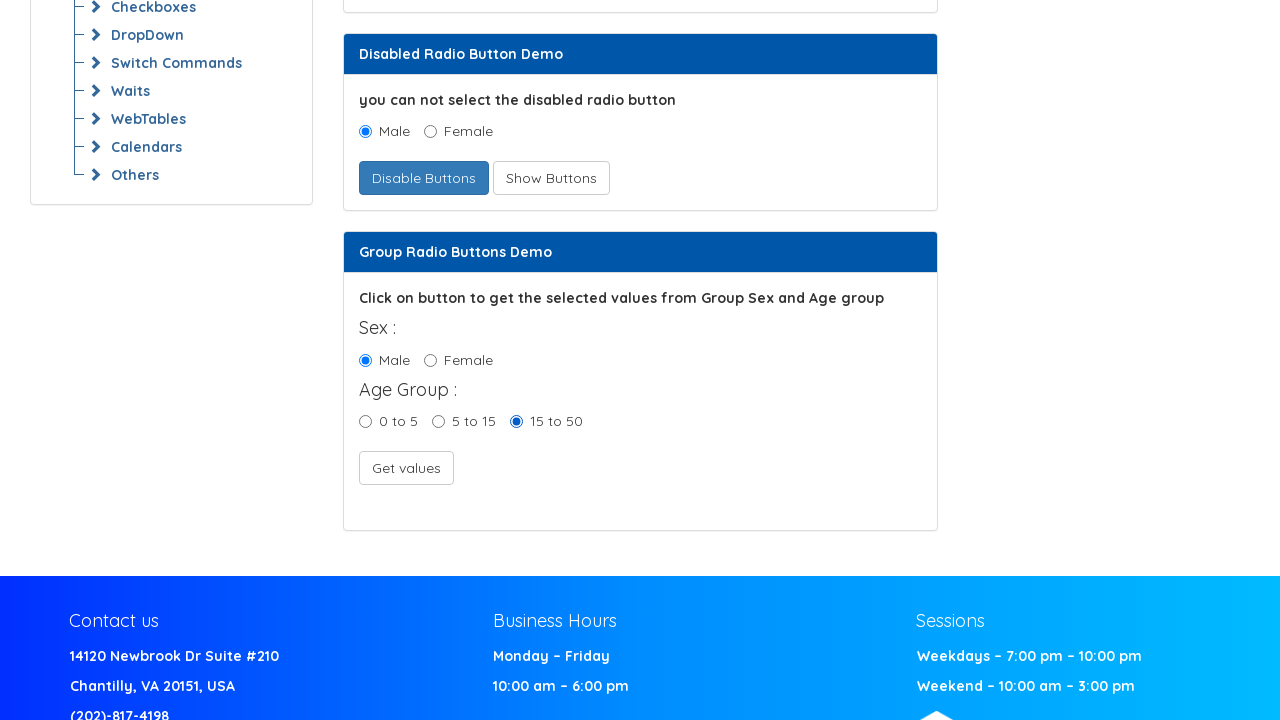

Clicked Get Values button to retrieve radio button group values at (406, 468) on xpath=//button[@onclick='getValues();']
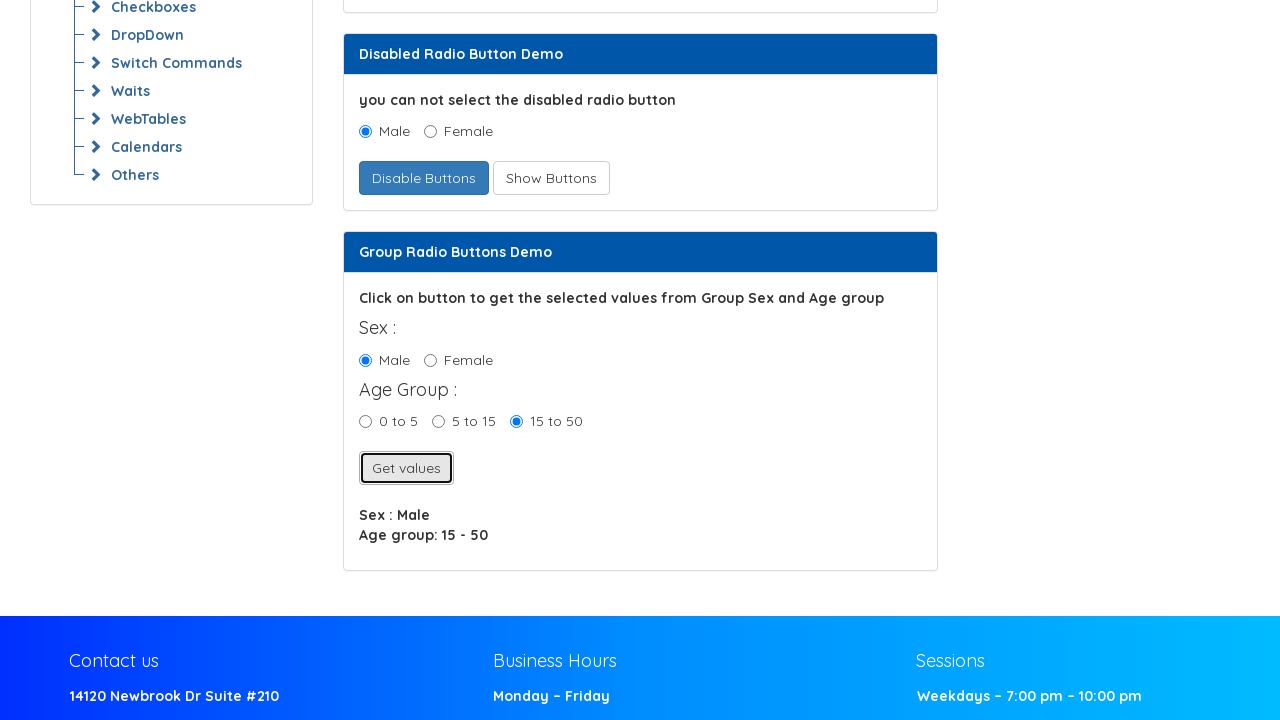

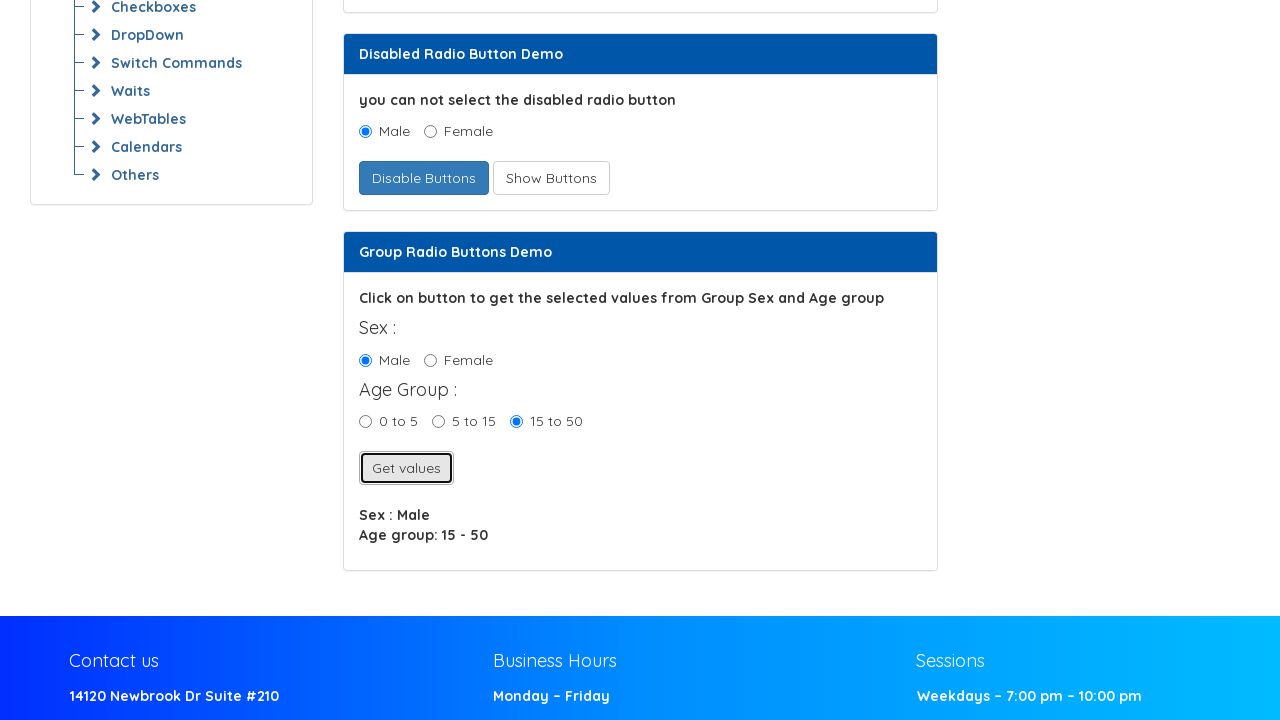